Tests the shopping website's size filtering functionality by selecting size filters and verifying that displayed items match the selected sizes

Starting URL: https://react-shopping-cart-67954.firebaseapp.com/

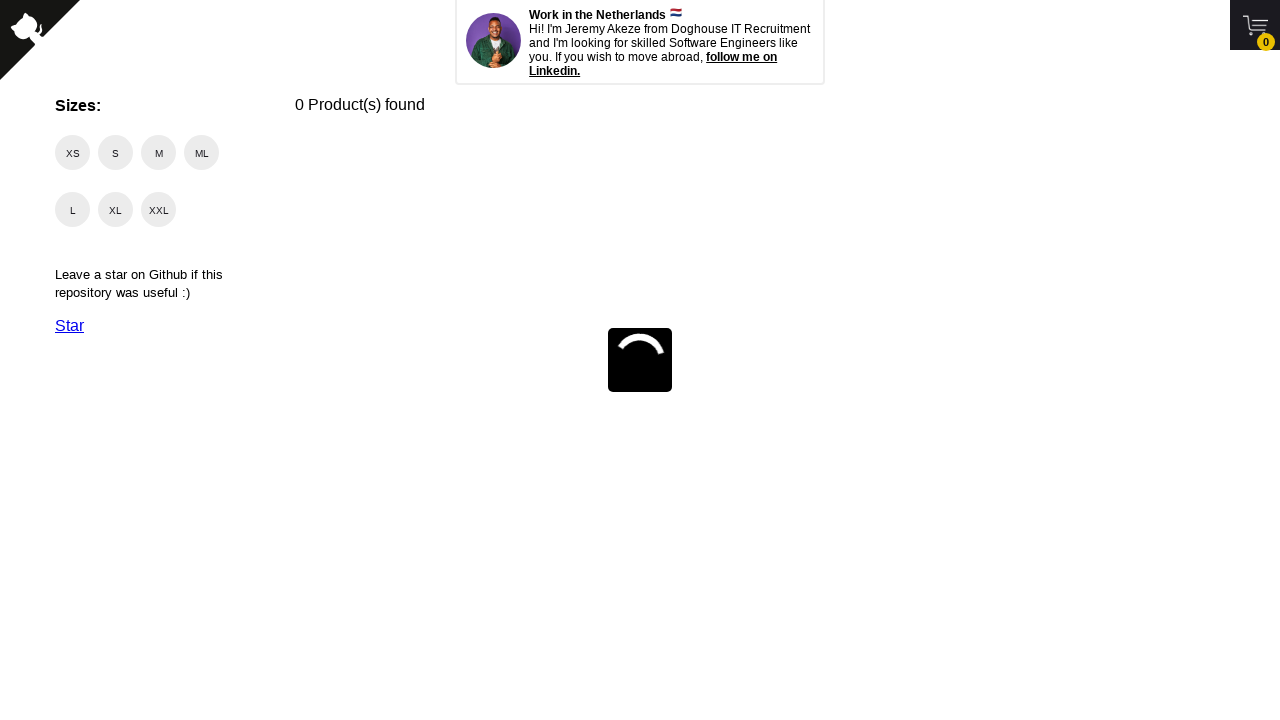

Clicked size M filter checkbox at (158, 152) on xpath=//span[@class='checkmark' and text()='M']
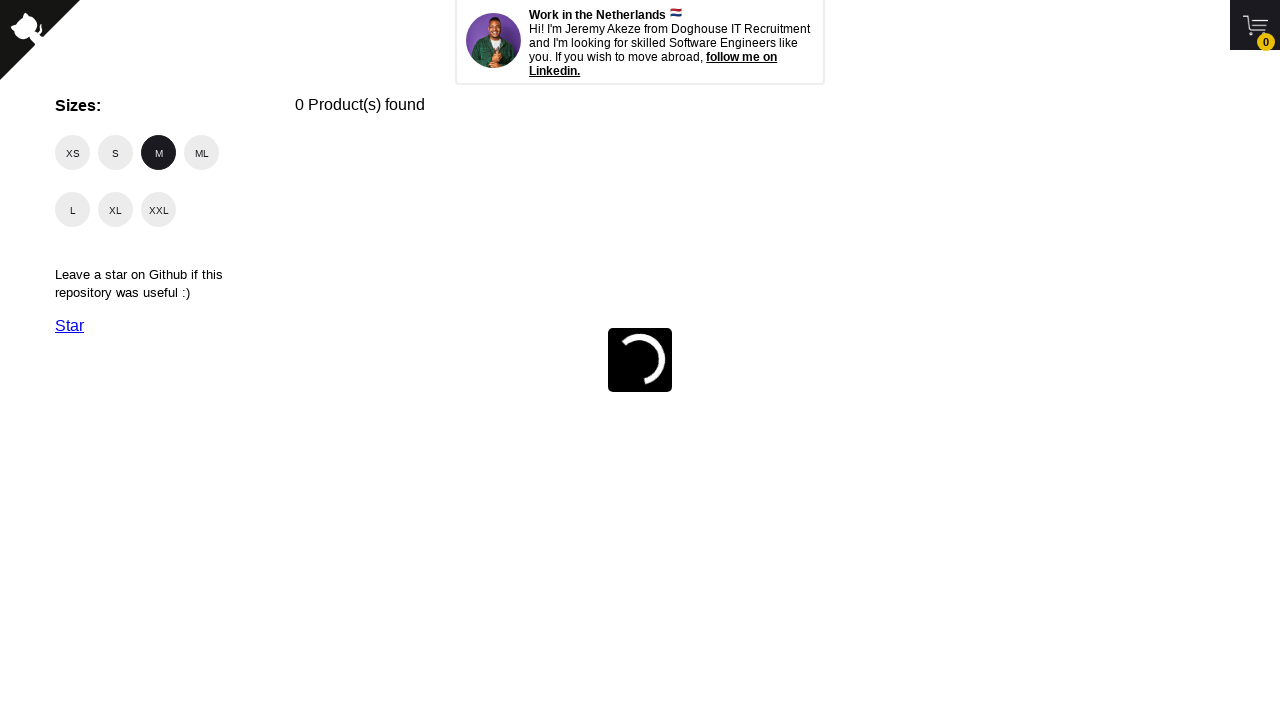

Waited for items to be filtered by size M
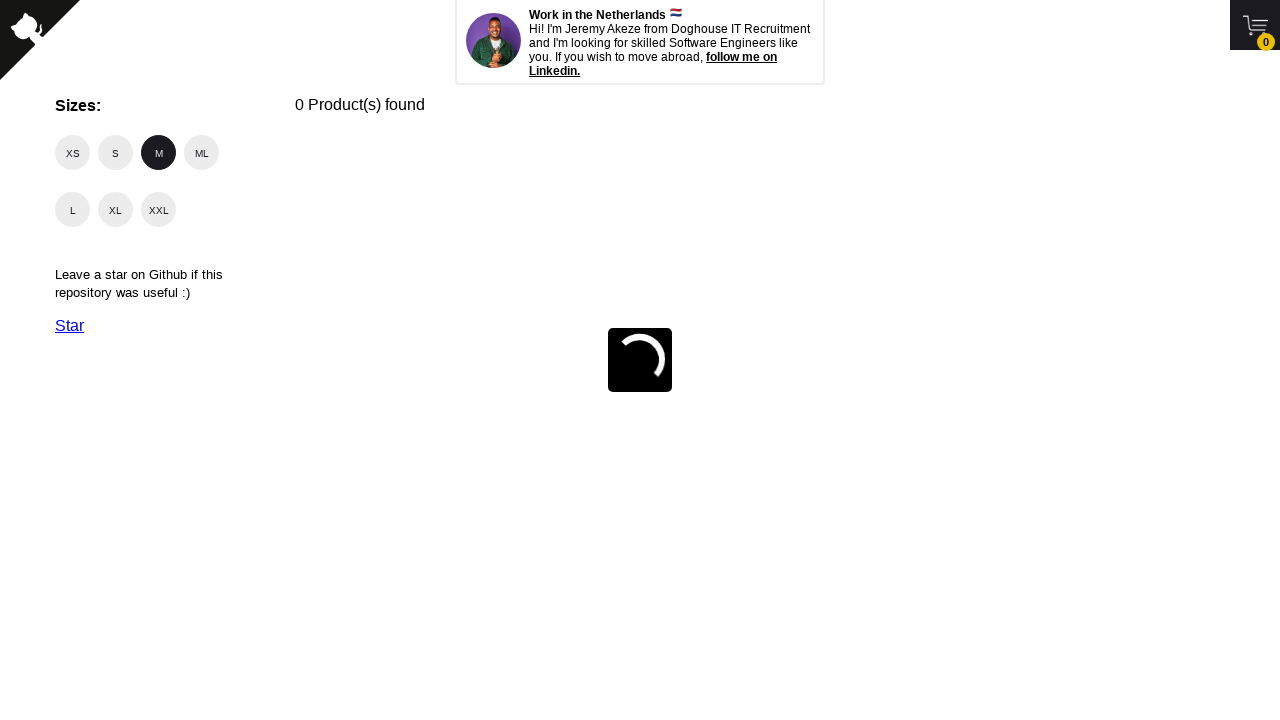

Retrieved 0 items from shelf
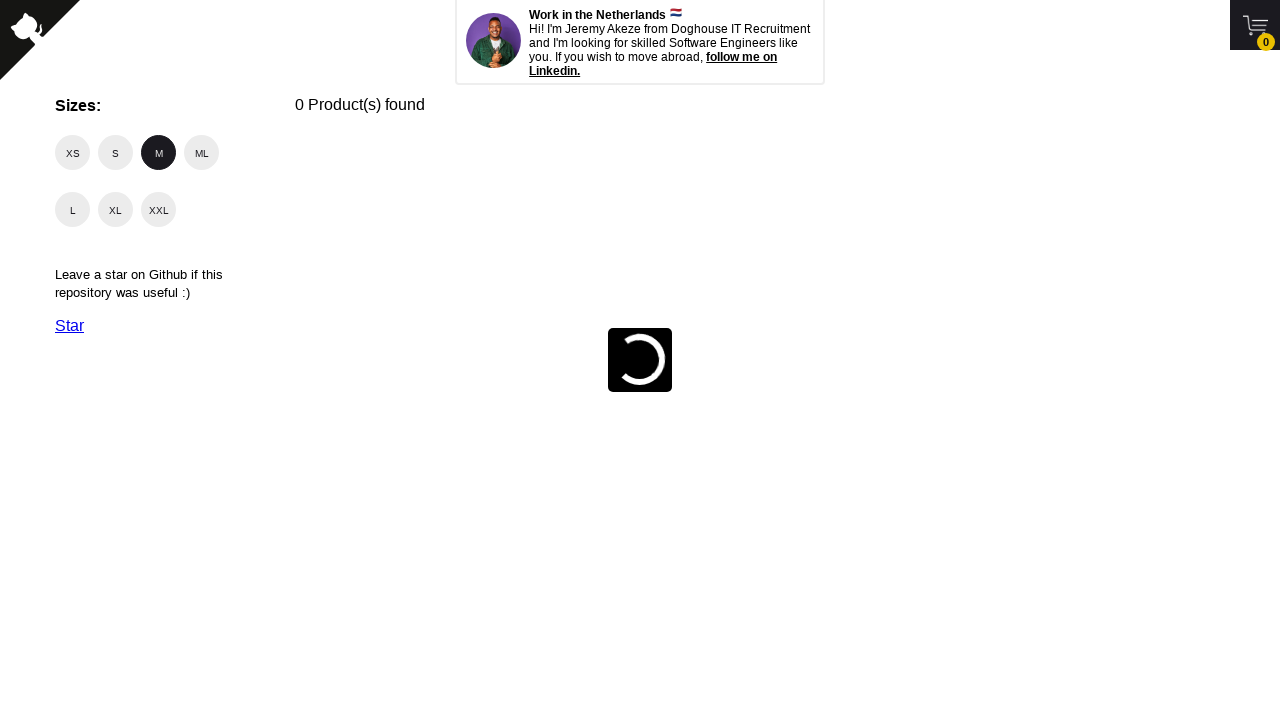

Verified all displayed items have size M
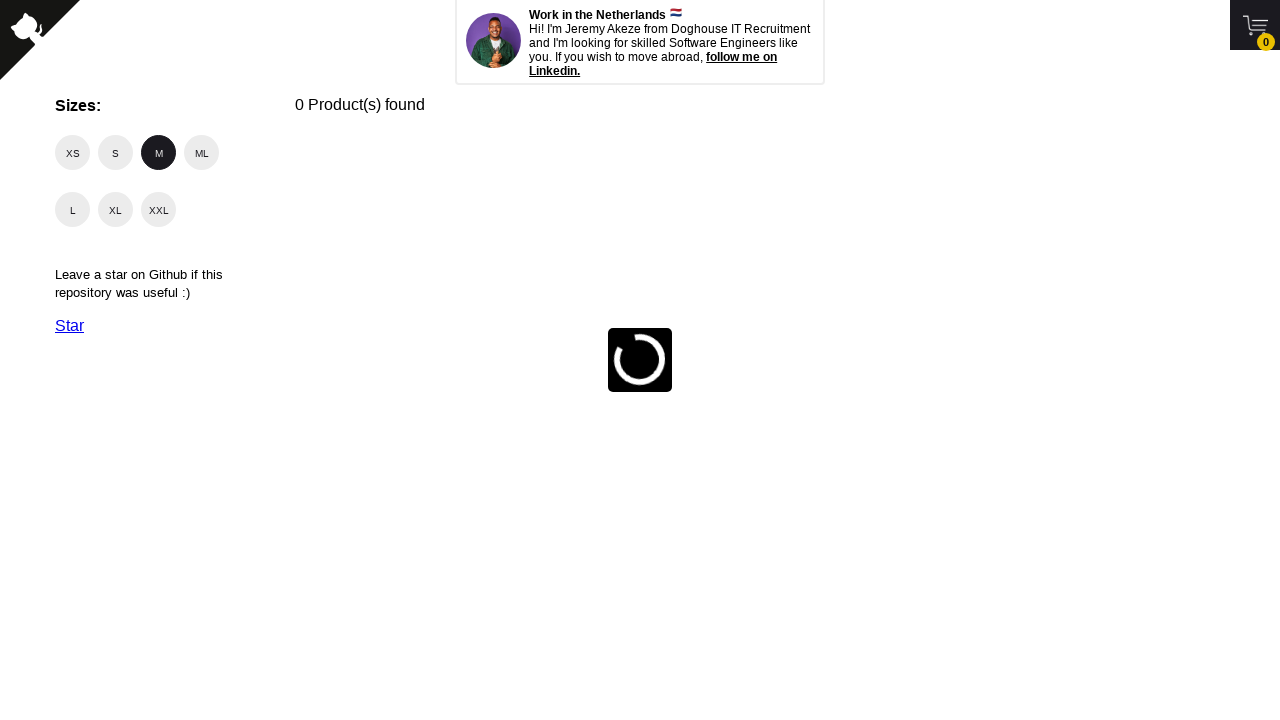

Clicked size L filter checkbox to add to existing M filter at (72, 210) on xpath=//span[@class='checkmark' and text()='L']
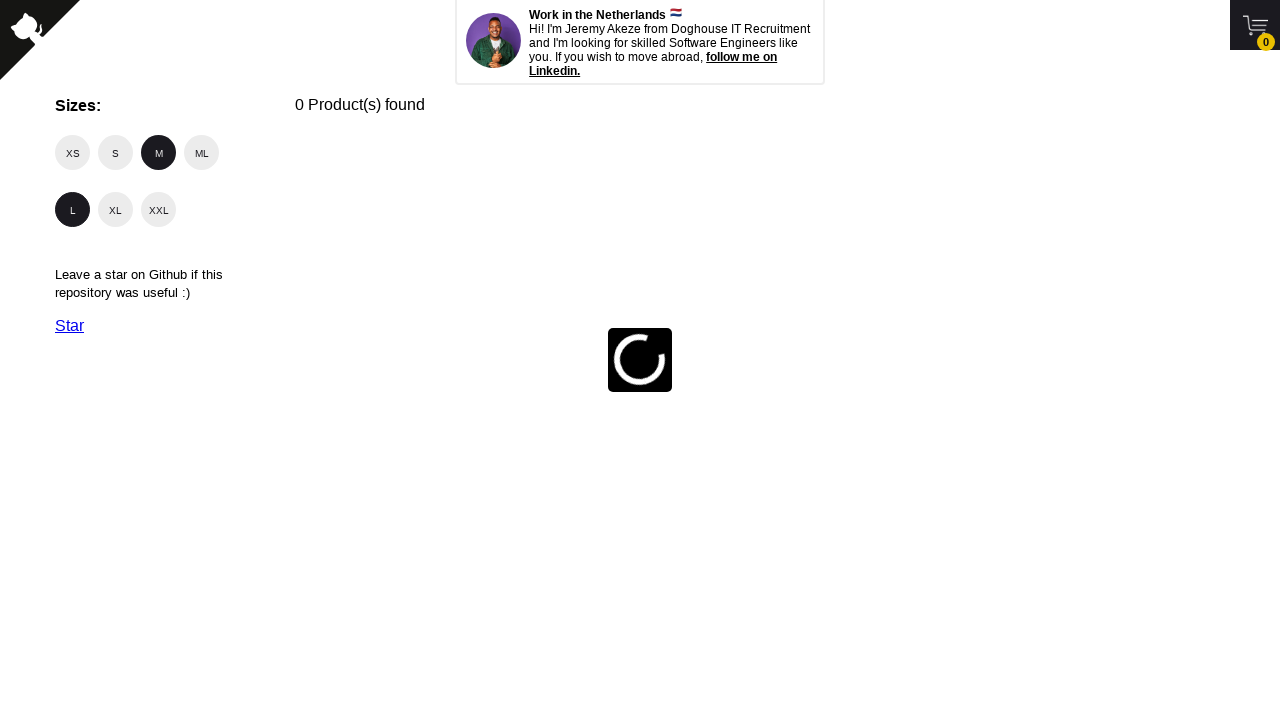

Waited for items to be filtered by sizes M and L
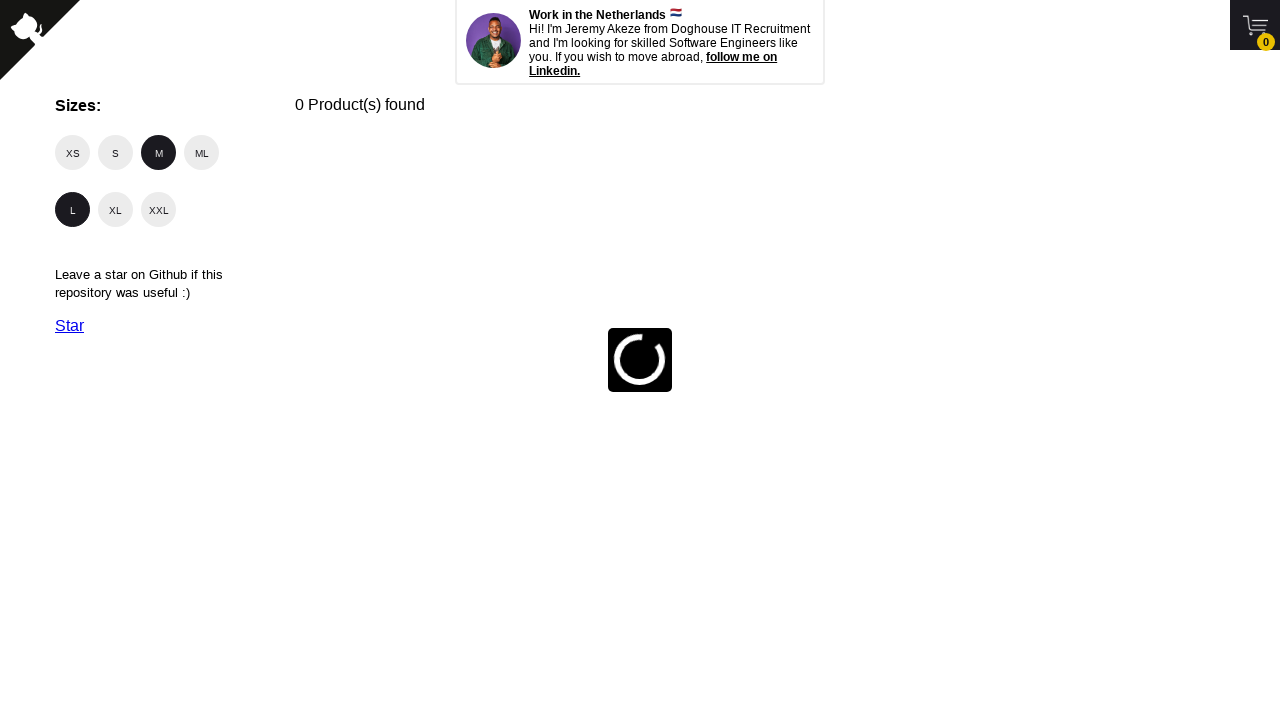

Retrieved 0 items from shelf after applying multiple filters
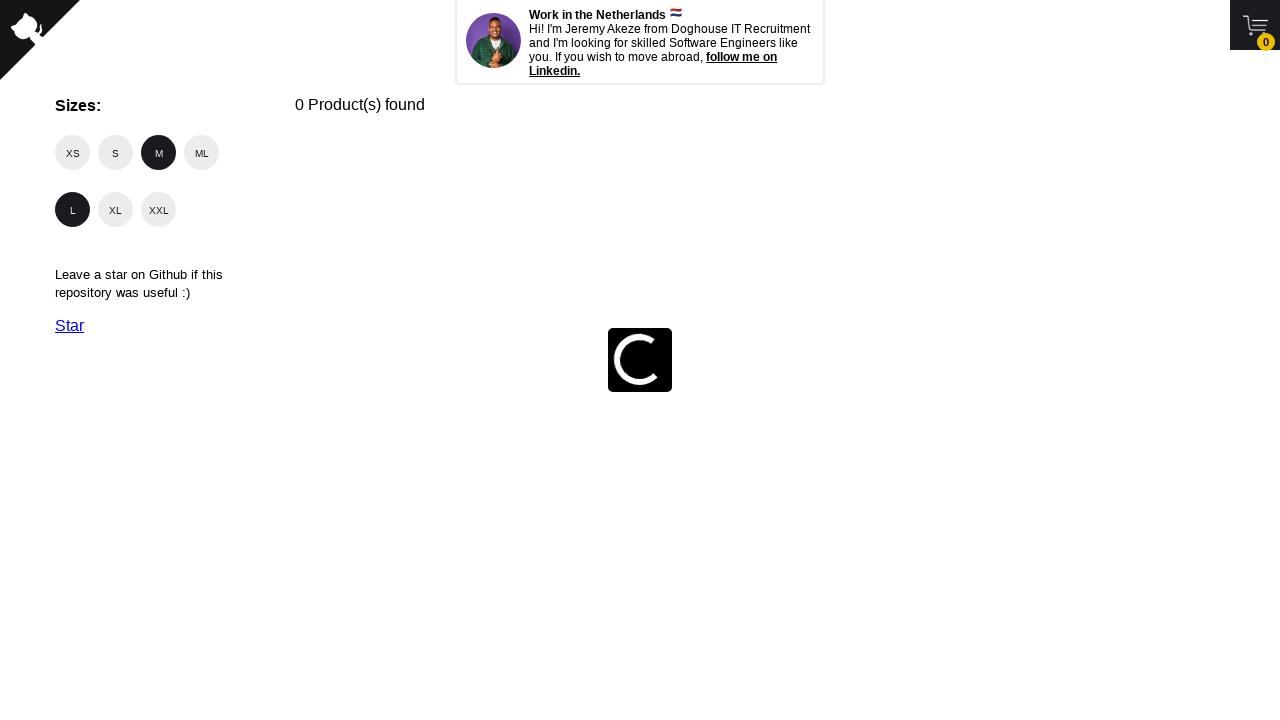

Verified all displayed items have either size M or L
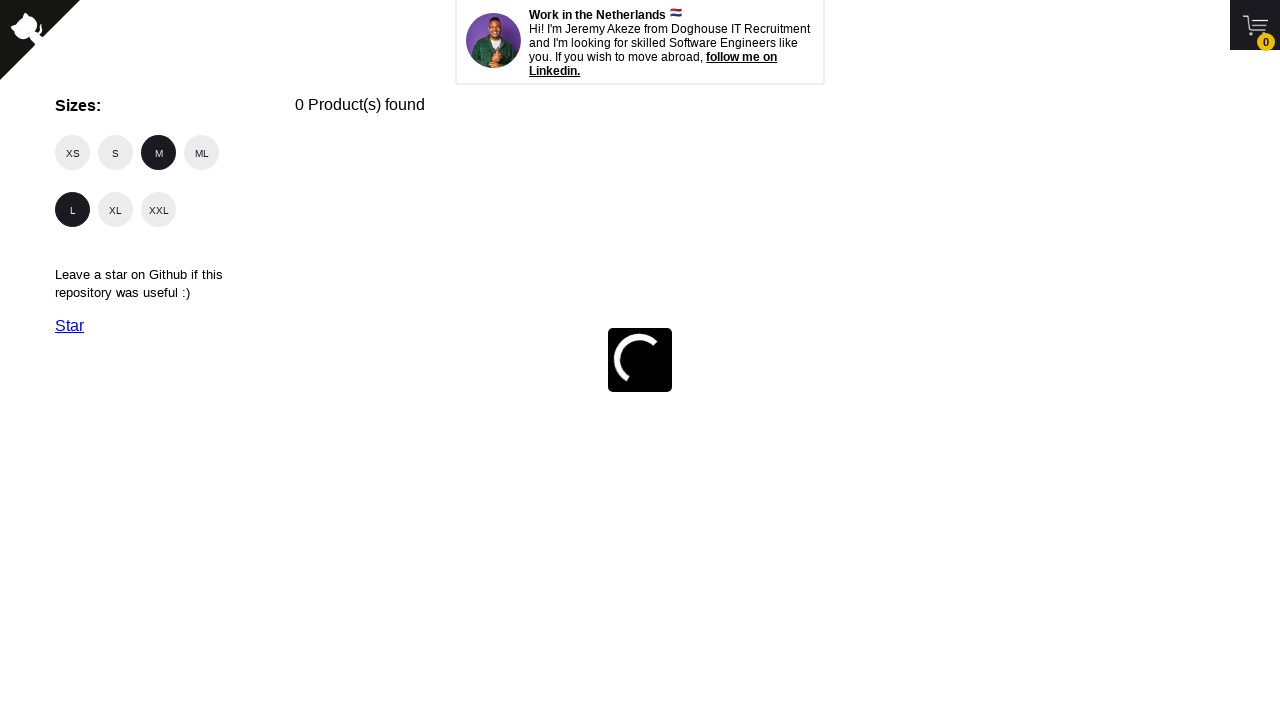

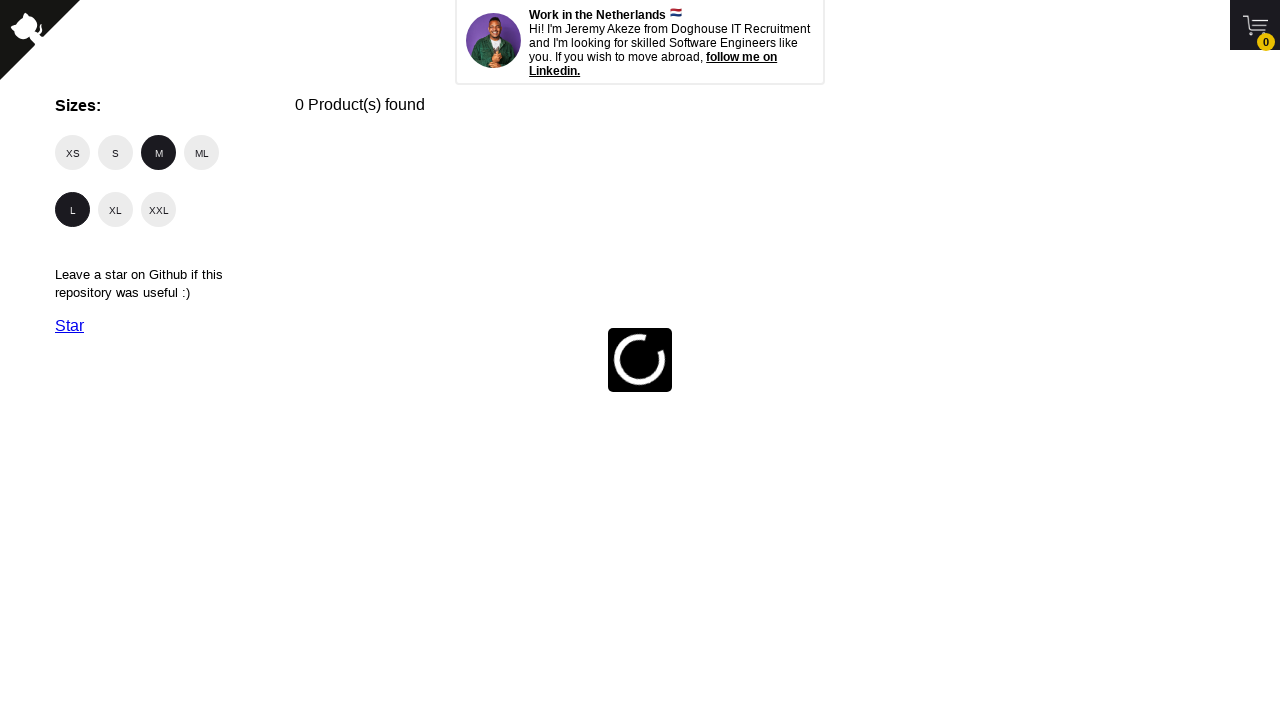